Tests Best Buy's search functionality by searching for "laptop", clicking the Windows laptops chip, and applying multiple filters including price ranges, brand selections (Apple, Lenovo, HP), and a 4+ star rating filter.

Starting URL: https://www.bestbuy.com/?intl=nosplash

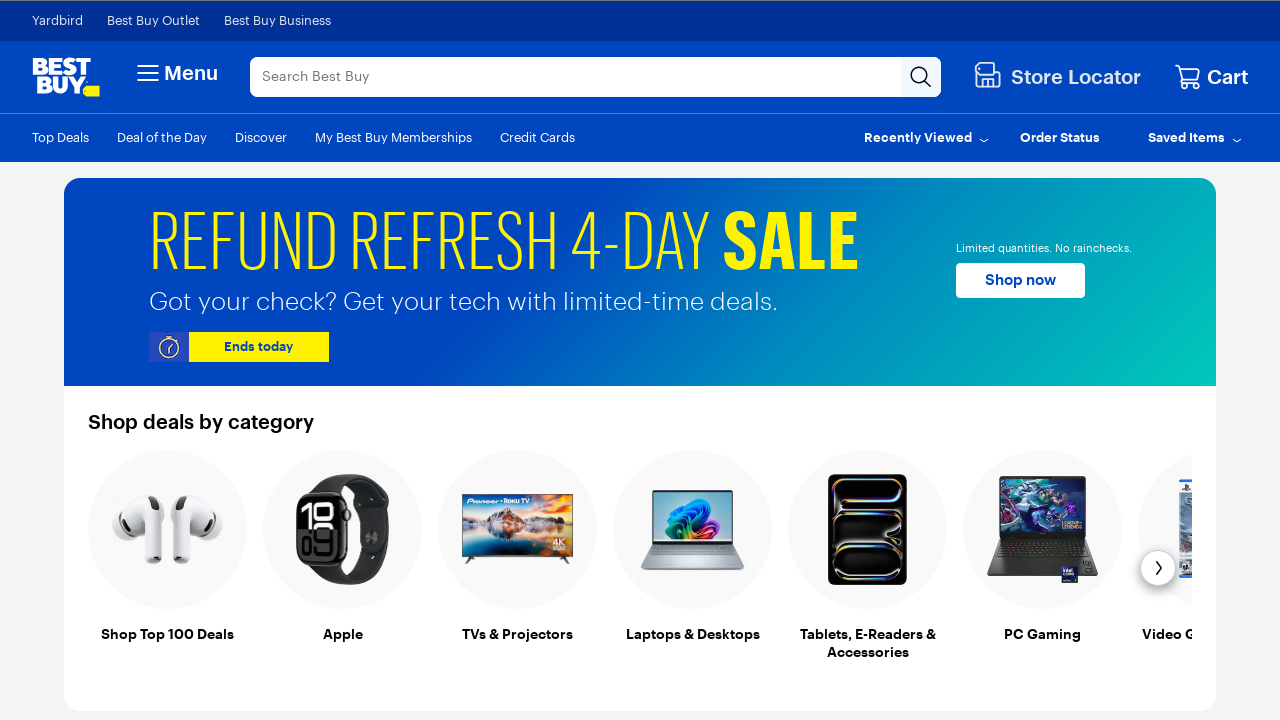

Search bar loaded on a.us-link
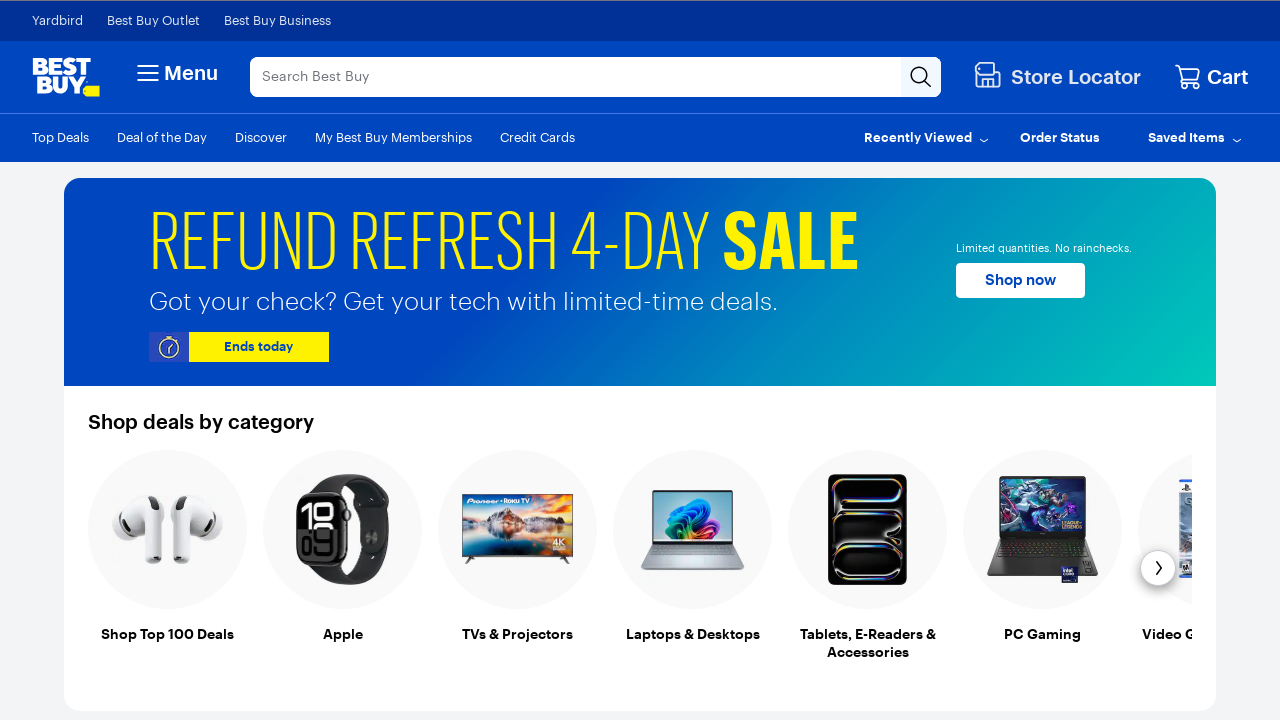

Filled search bar with 'laptop' on #autocomplete-search-bar
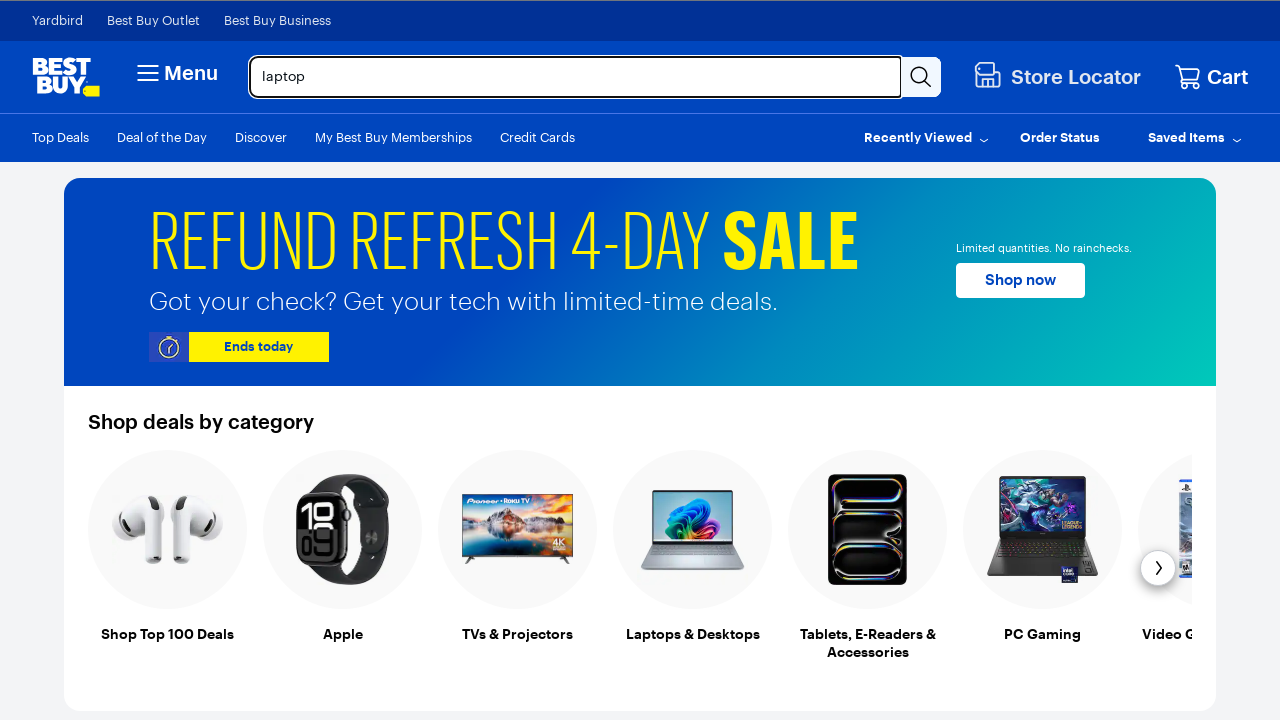

Clicked search button at (921, 77) on #autocomplete-search-button
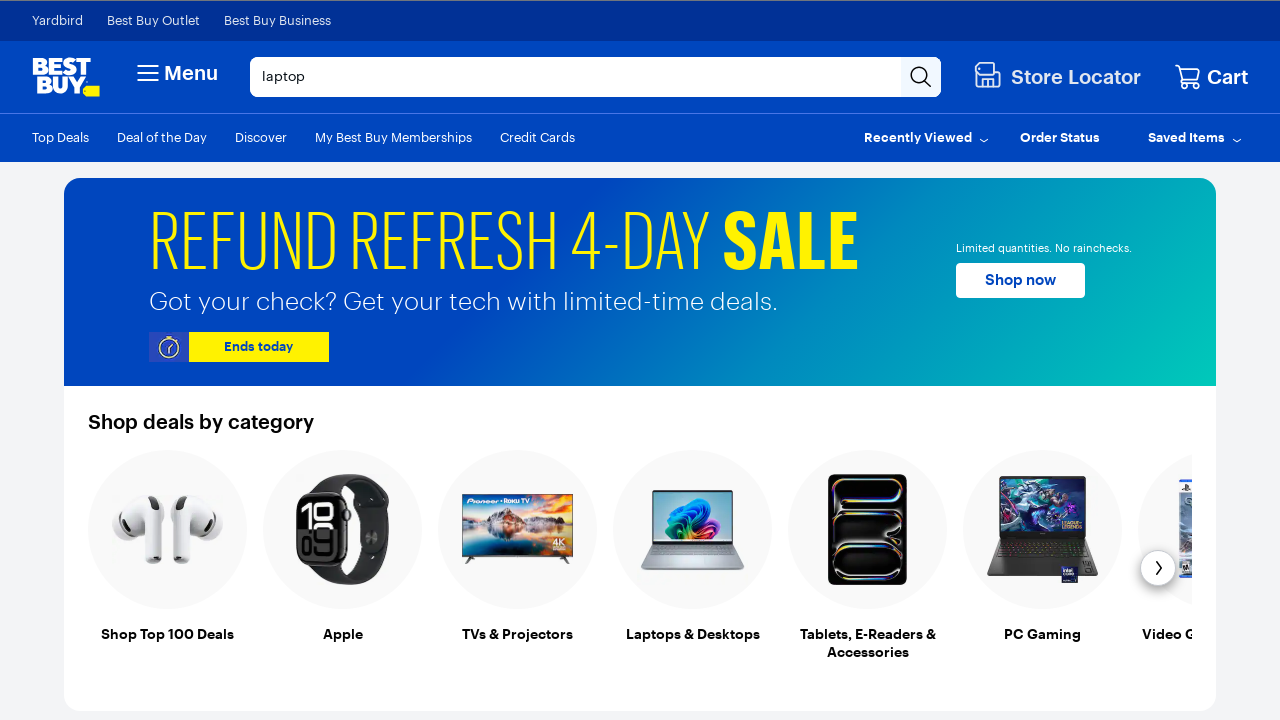

Waited for search results to load
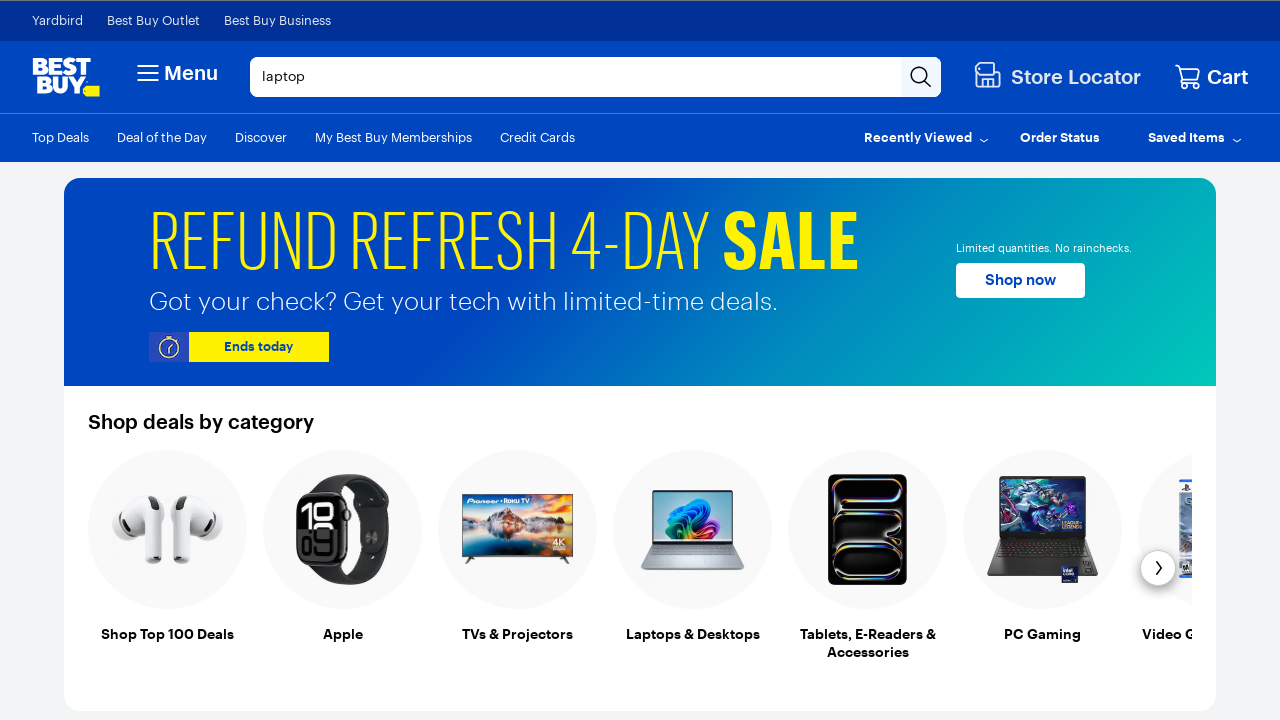

Waited for filters to load on //span[contains(text(), 'Windows laptops')]
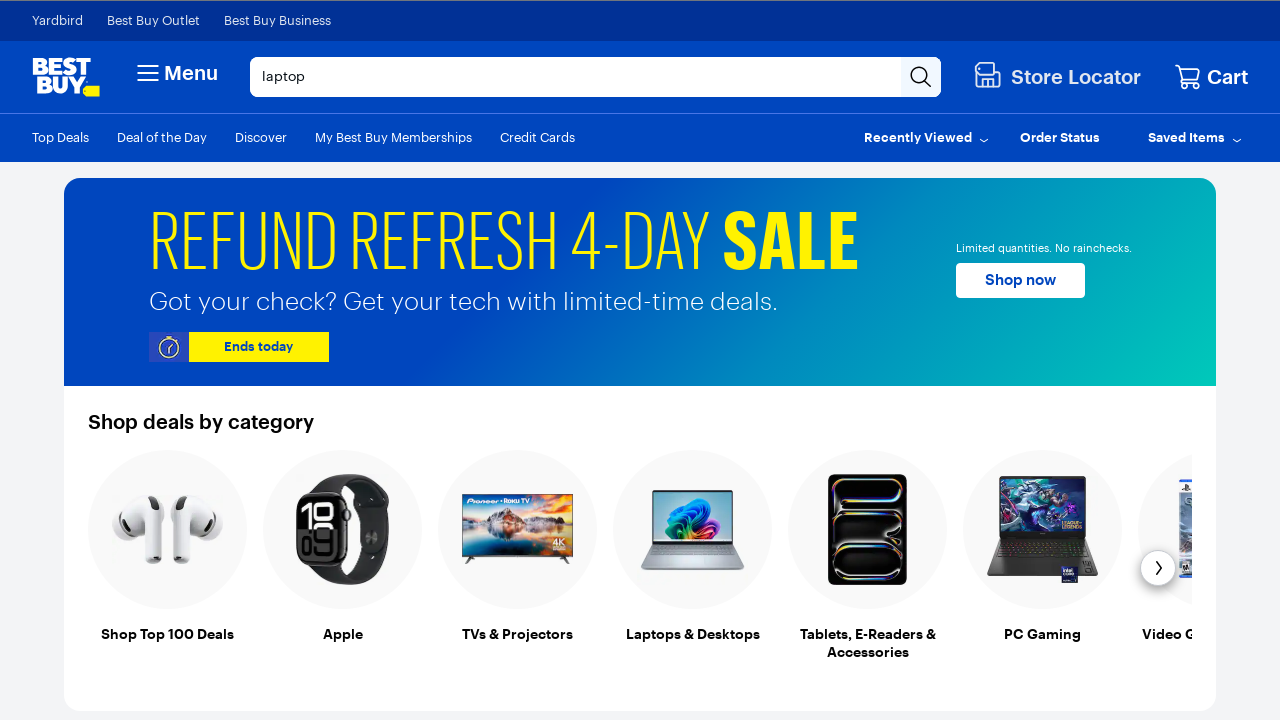

Final results loaded with all filters applied on xpath=//label[contains(., '4') and contains(., 'Up')] >> input
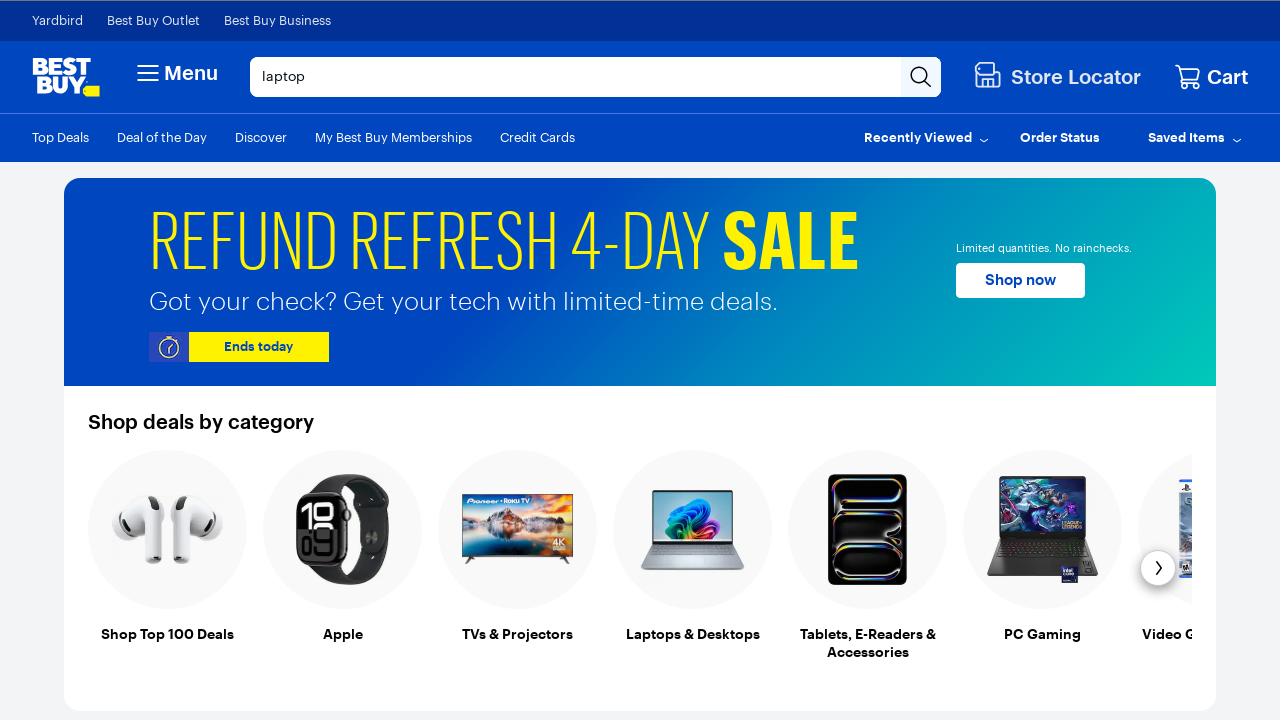

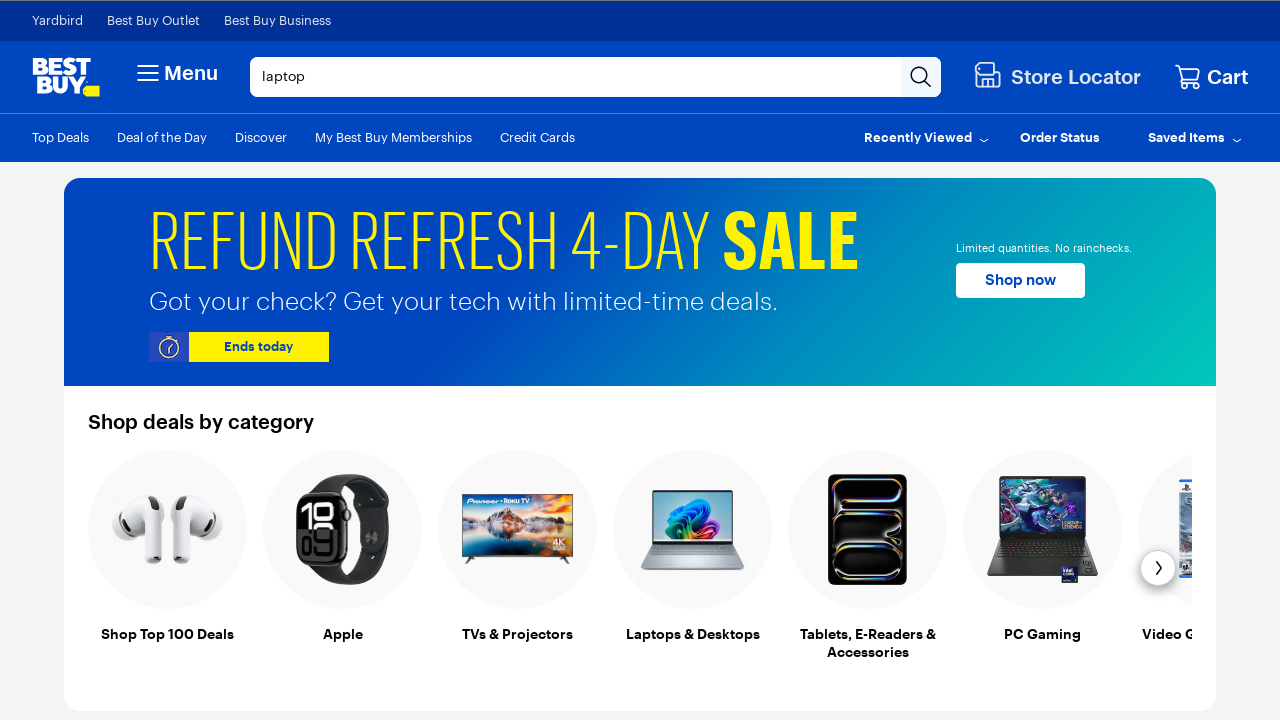